Tests the hidden layers functionality by clicking a green button and verifying it cannot be clicked again due to an overlapping hidden layer

Starting URL: http://www.uitestingplayground.com/hiddenlayers

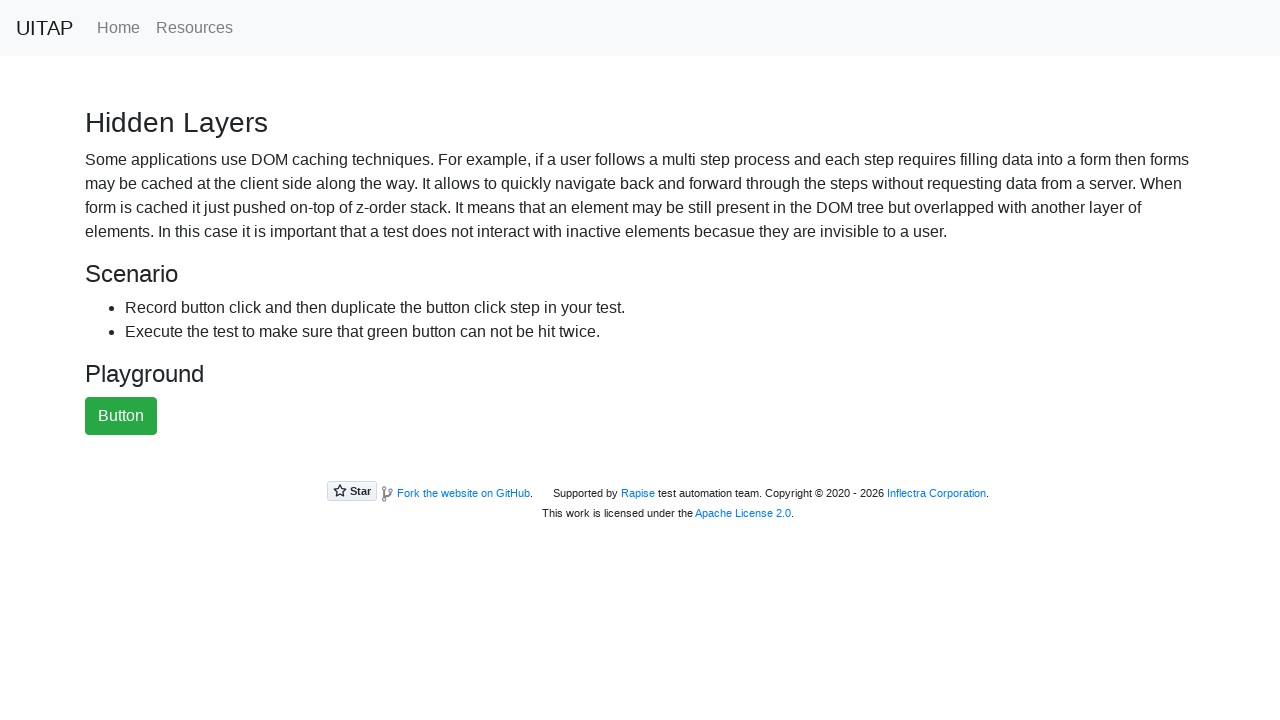

Clicked the green button at (121, 416) on #greenButton
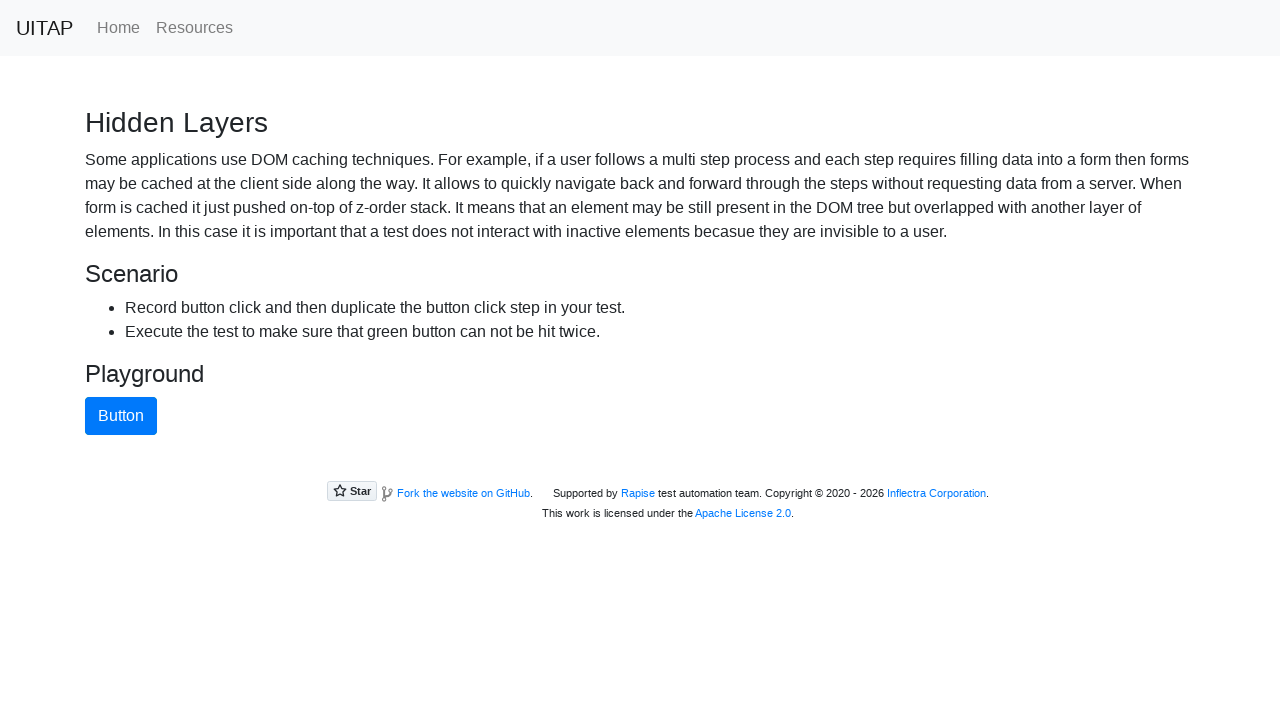

Attempted to click green button again - click was blocked by hidden layer as expected at (121, 416) on #greenButton
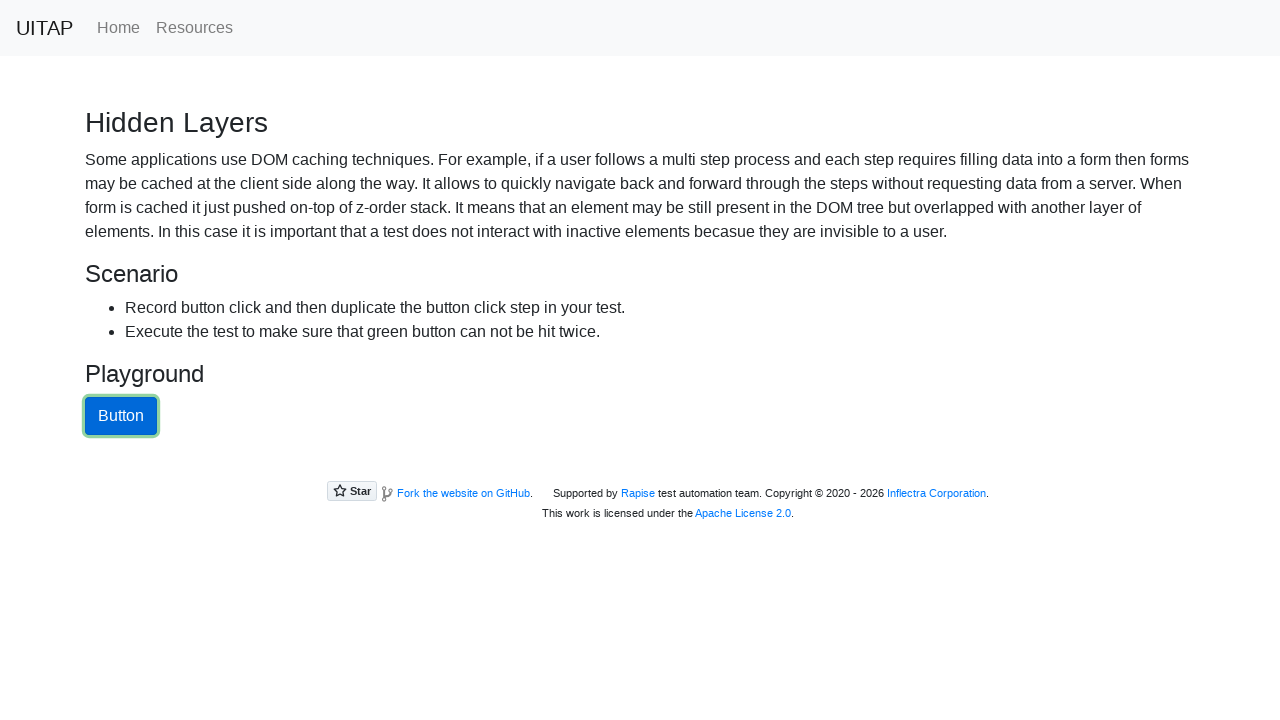

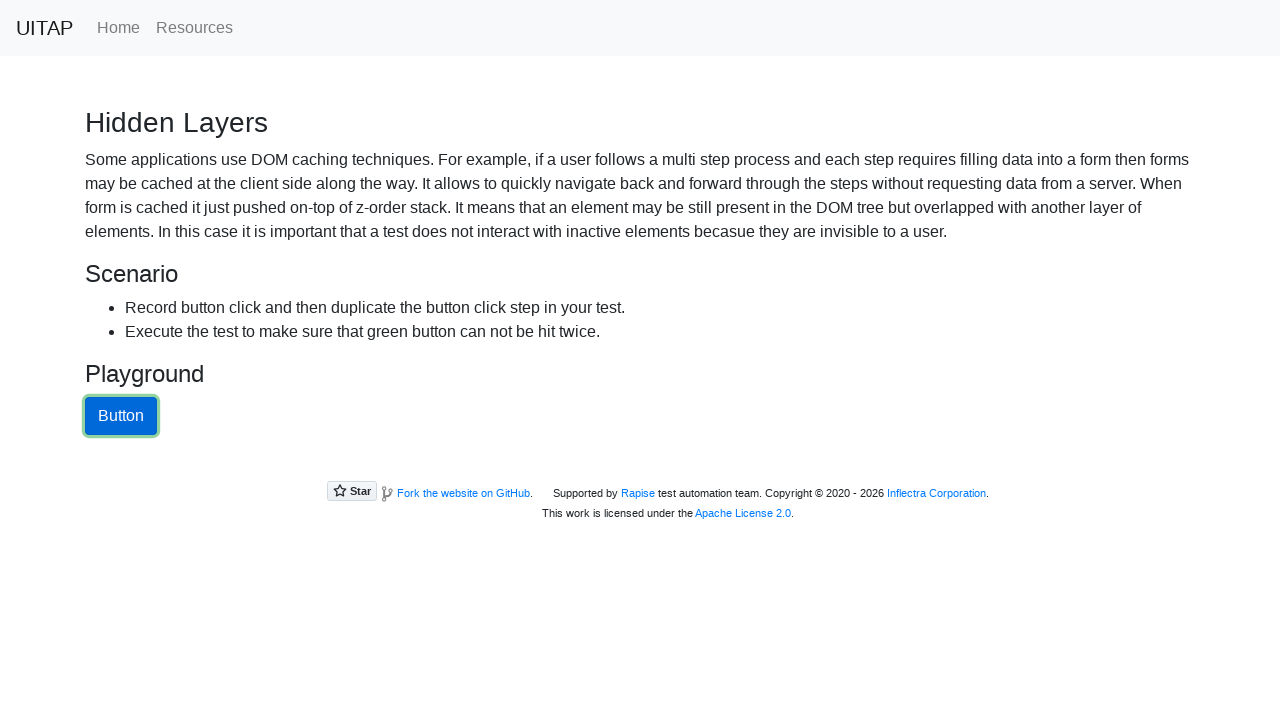